Tests text input field by entering "OTUS" and verifying the value is correctly set

Starting URL: https://otus.home.kartushin.su/training.html

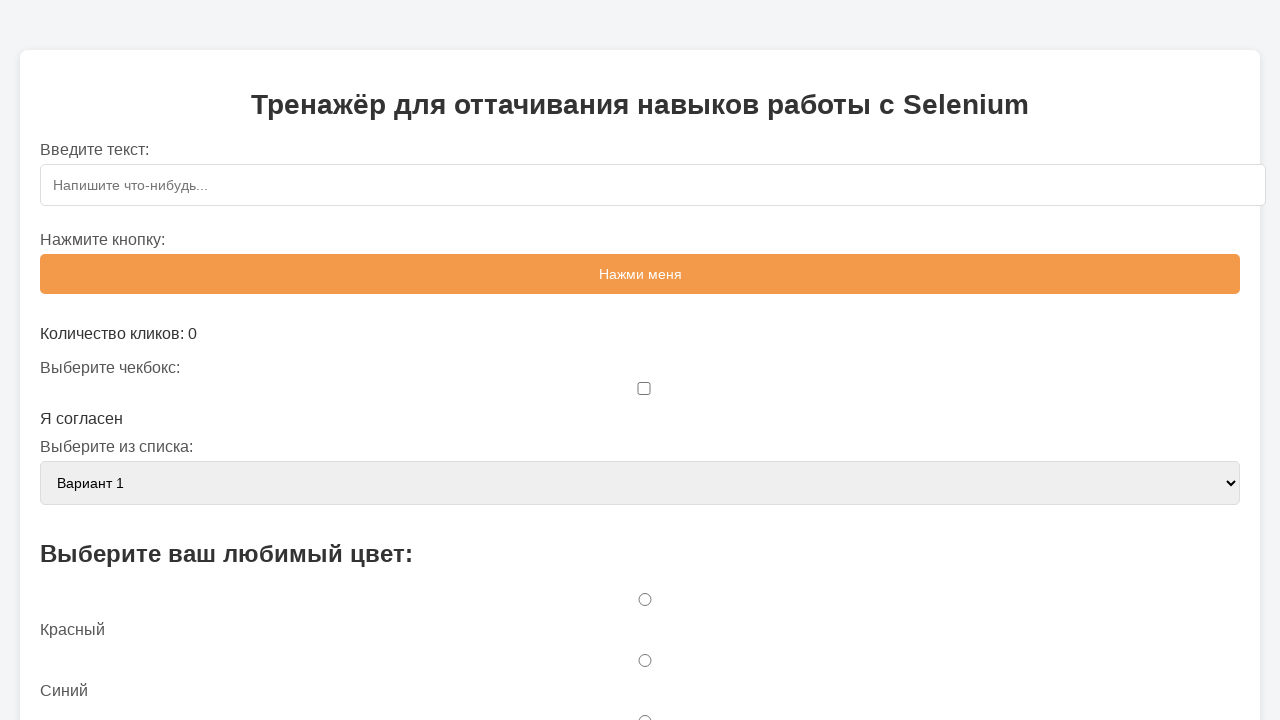

Filled text input field with 'OTUS' on #textInput
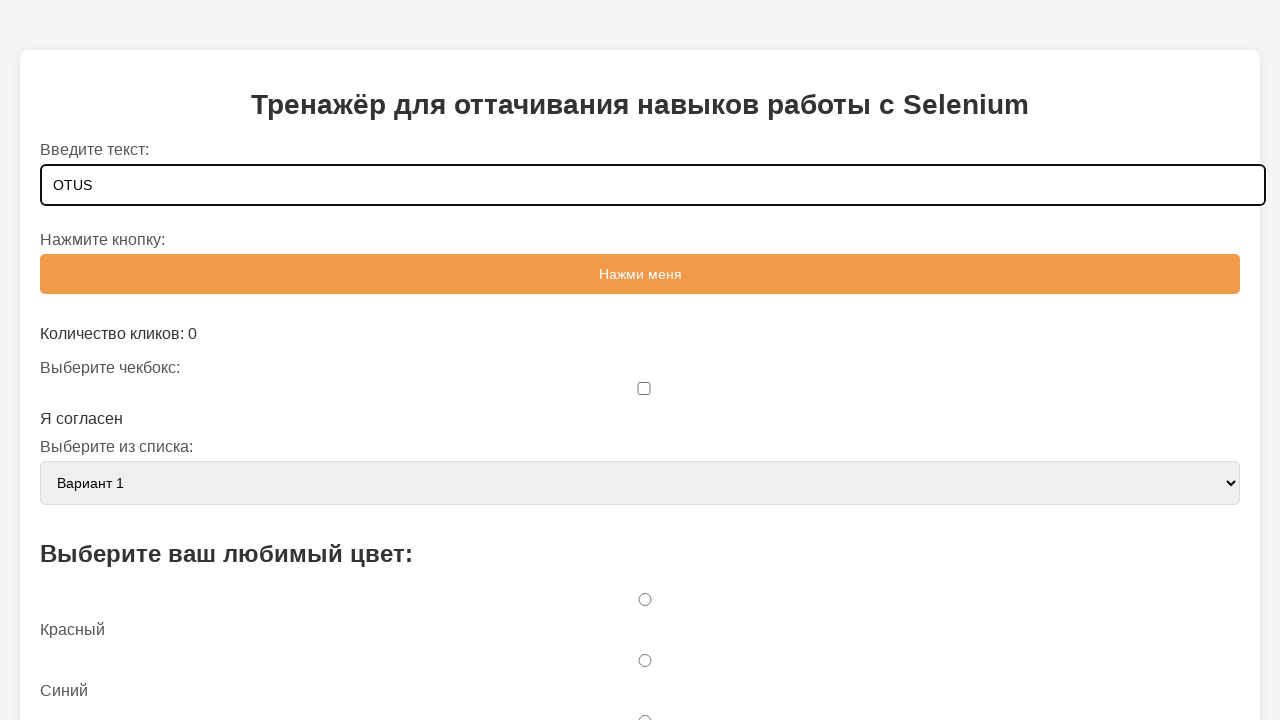

Verified that text input field contains 'OTUS'
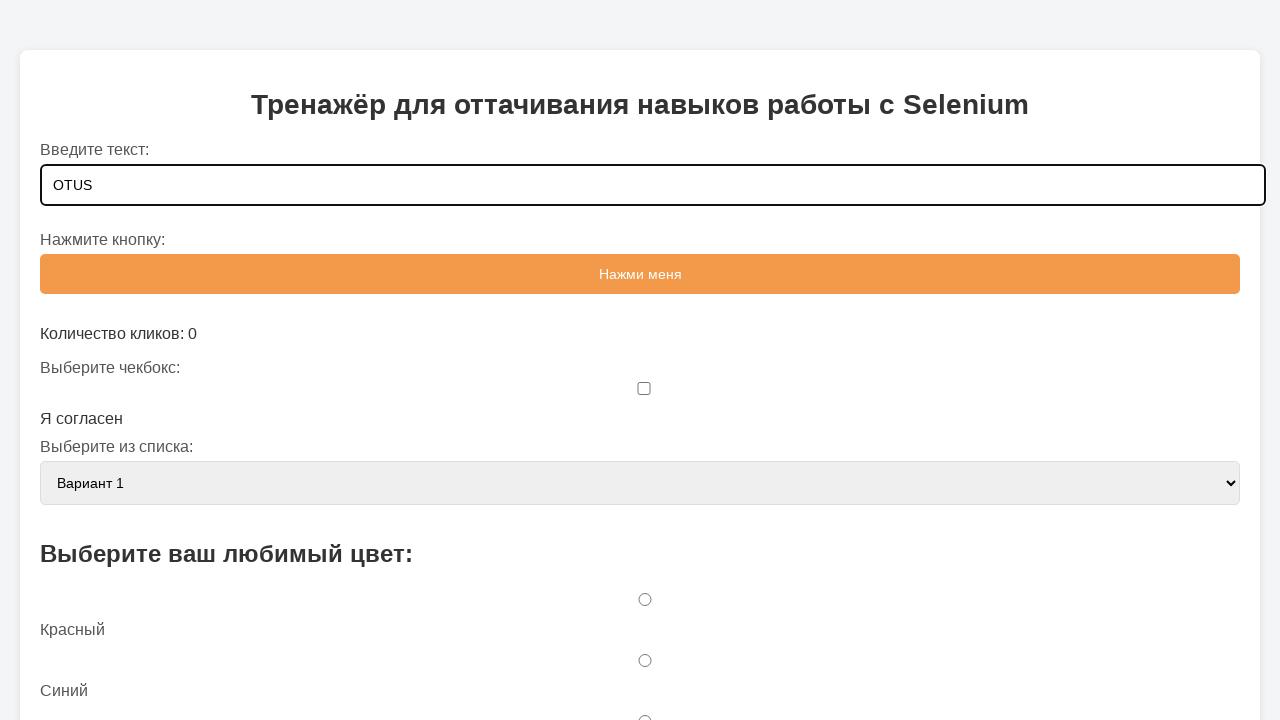

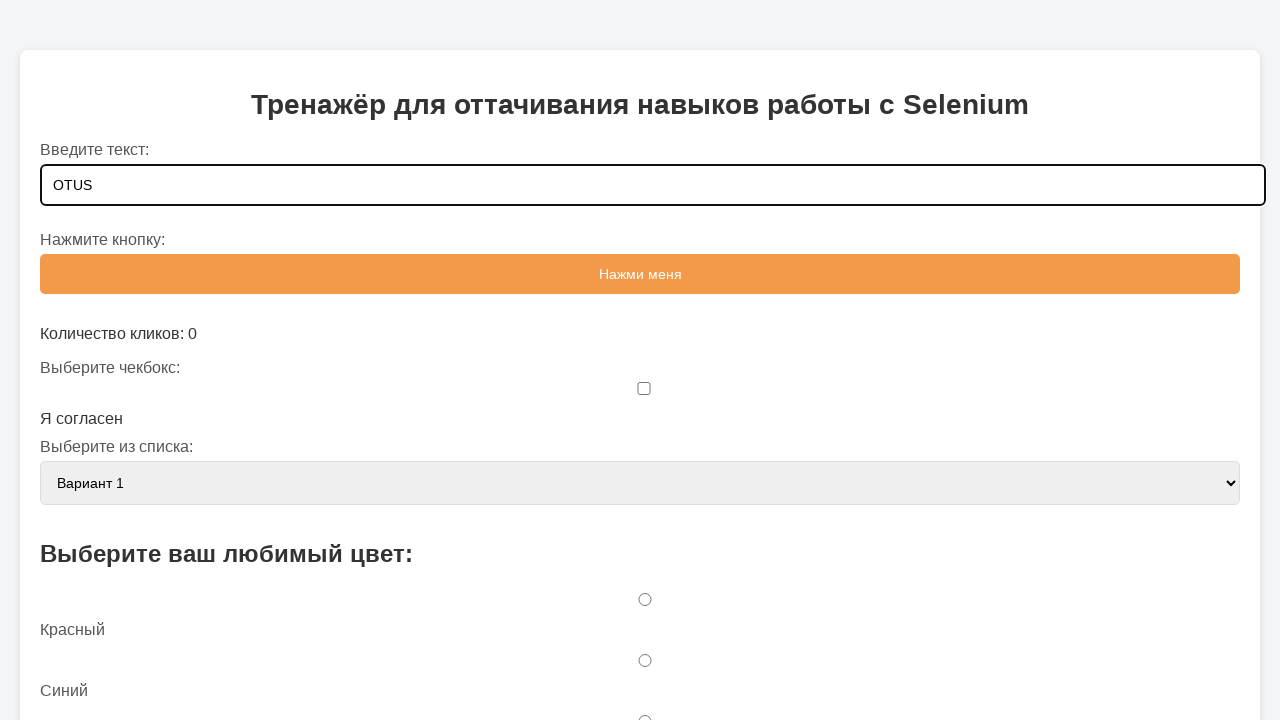